Tests an e-commerce flow by adding specific vegetables (Cucumber, Brocolli, Beetroot) to cart, proceeding to checkout, applying a promo code, and verifying the promo is applied successfully.

Starting URL: https://rahulshettyacademy.com/seleniumPractise/

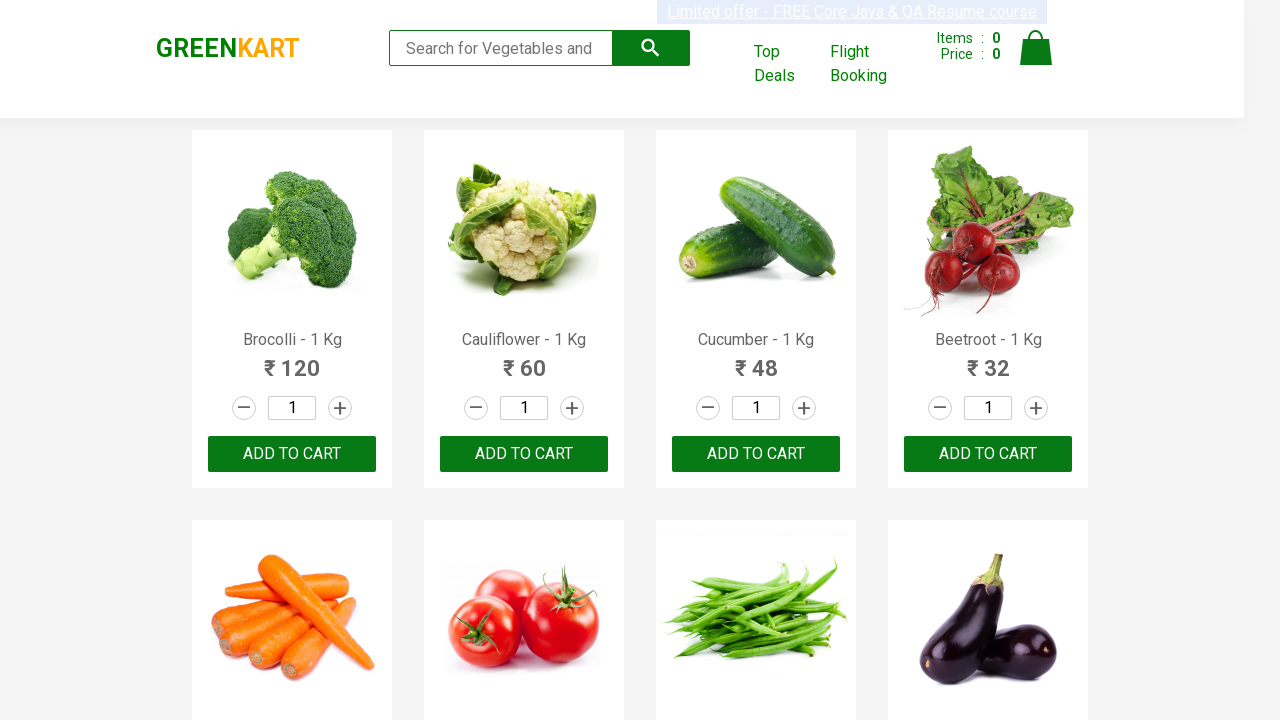

Waited for product names to load on the page
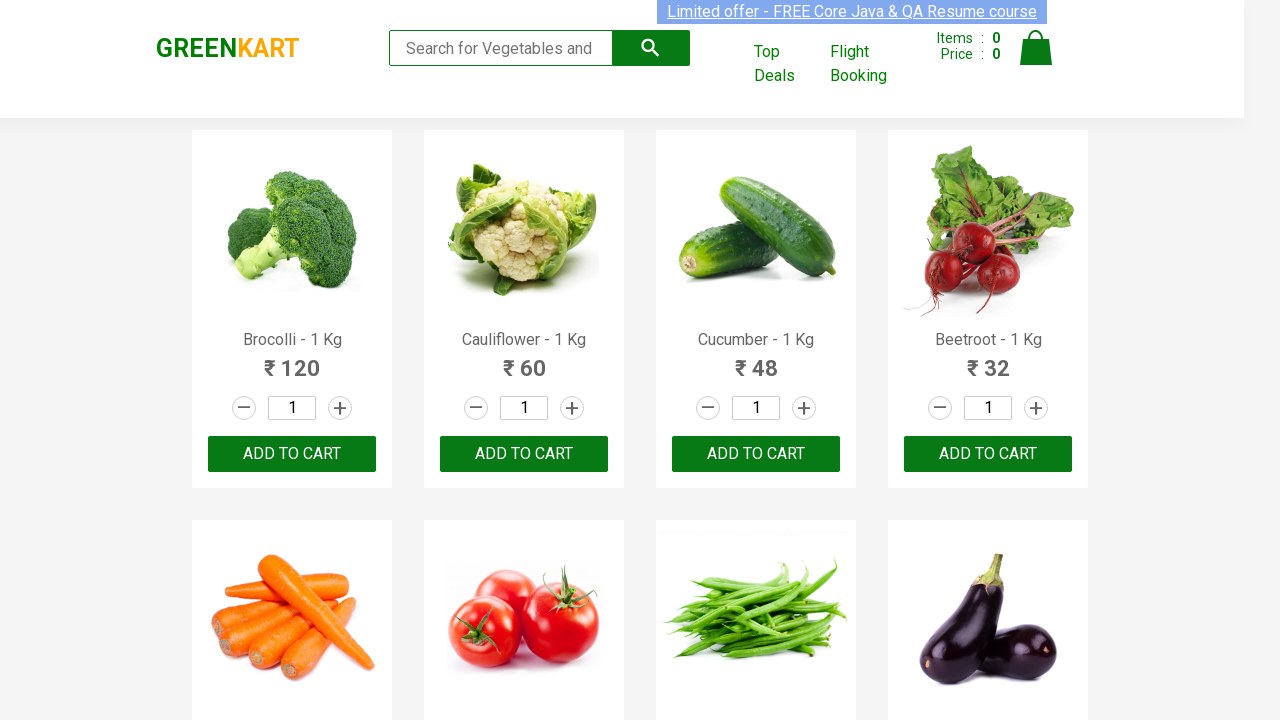

Retrieved all product name elements
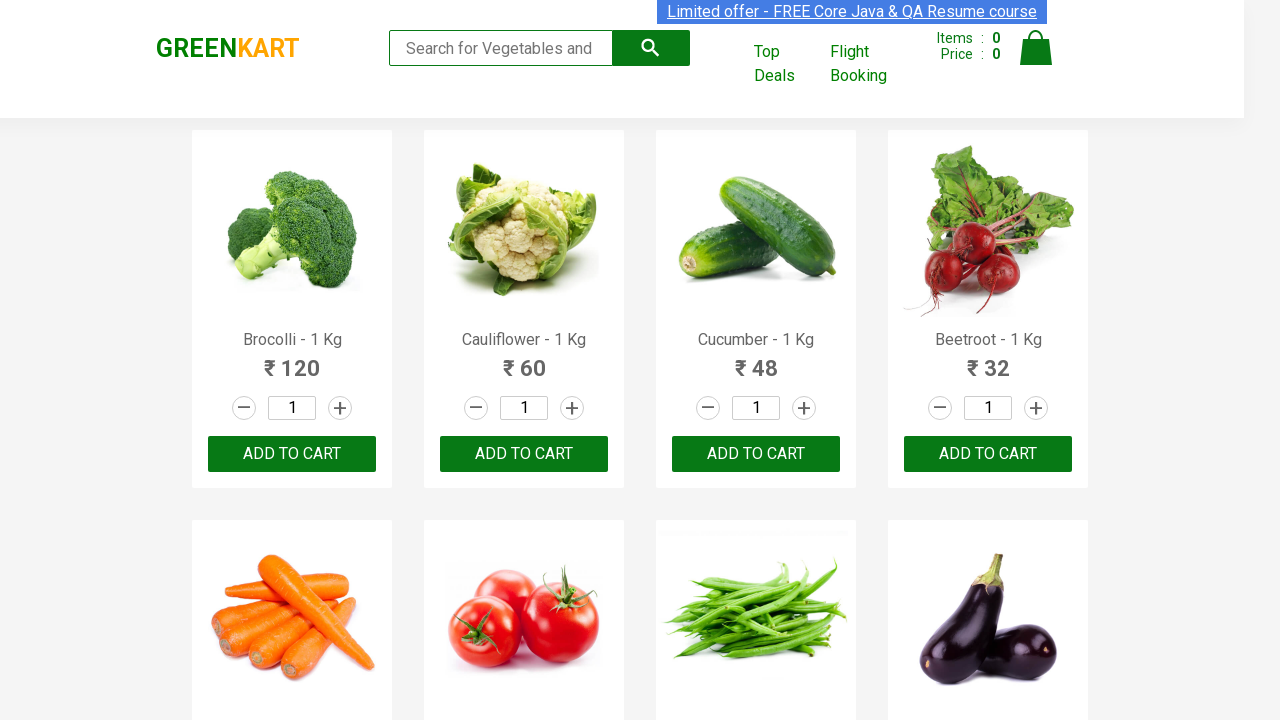

Retrieved all add to cart buttons
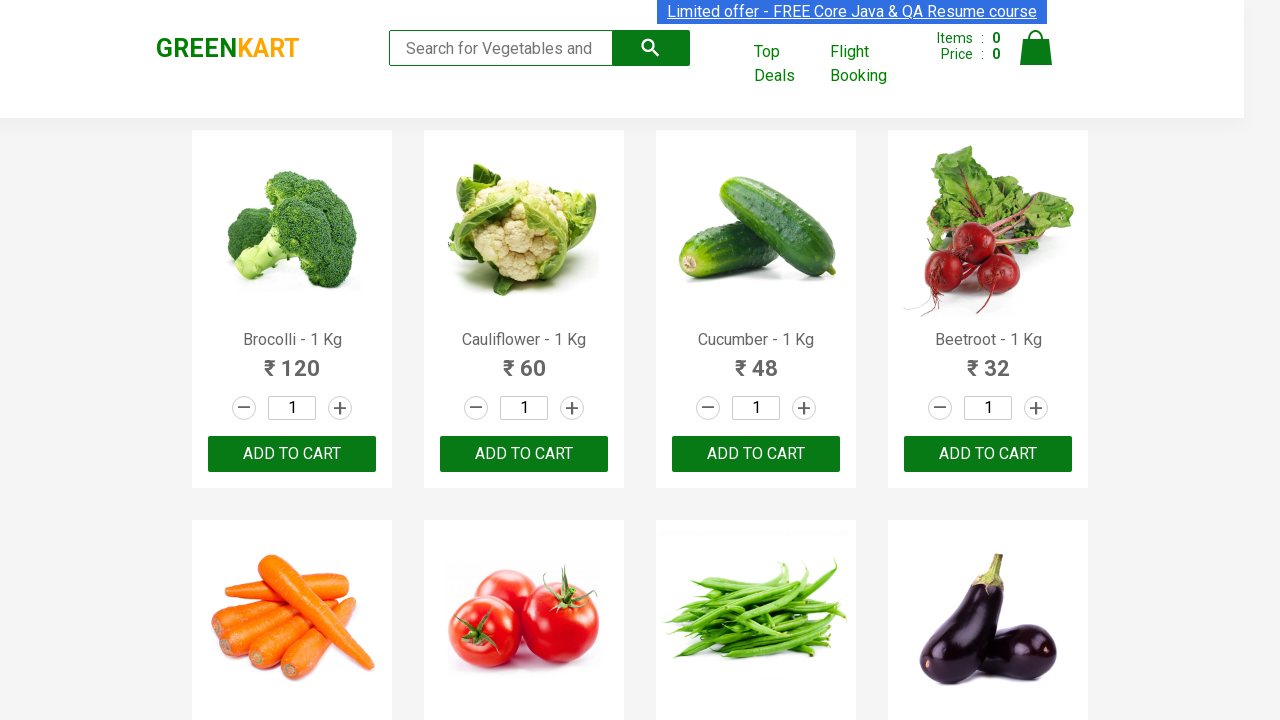

Clicked Add to Cart button for Brocolli at (292, 454) on div.product-action button >> nth=0
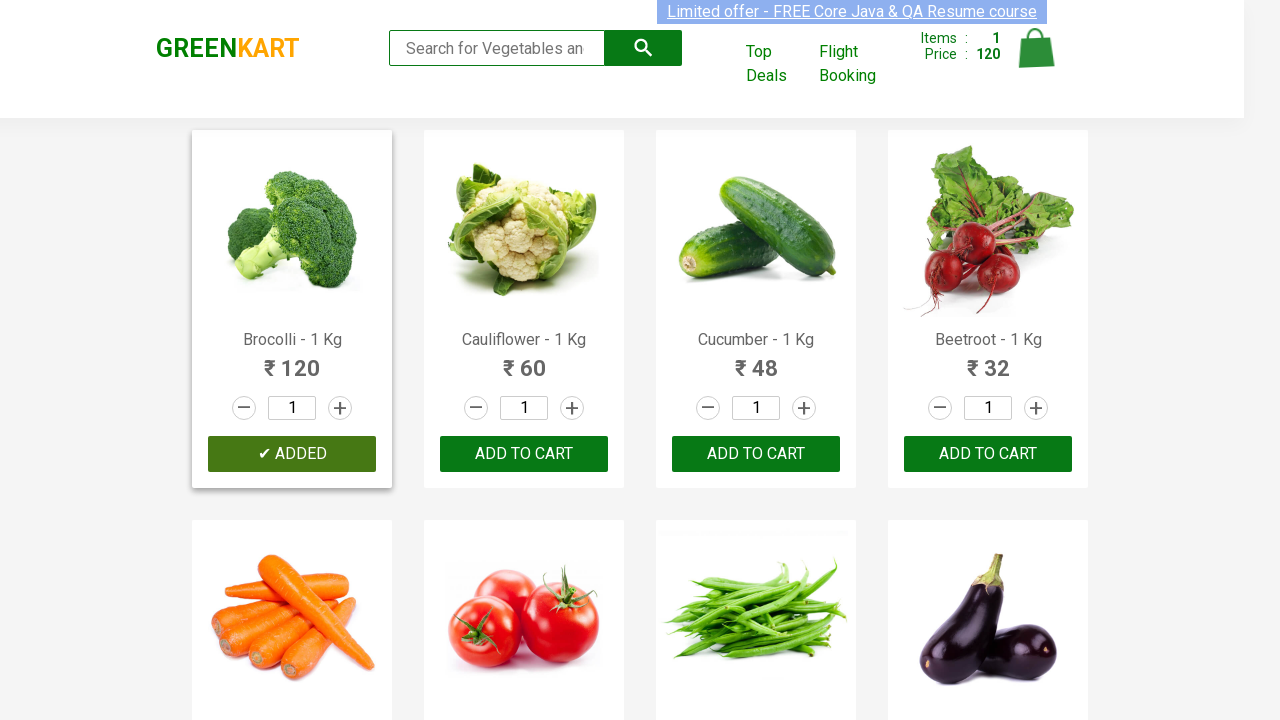

Clicked Add to Cart button for Cucumber at (756, 454) on div.product-action button >> nth=2
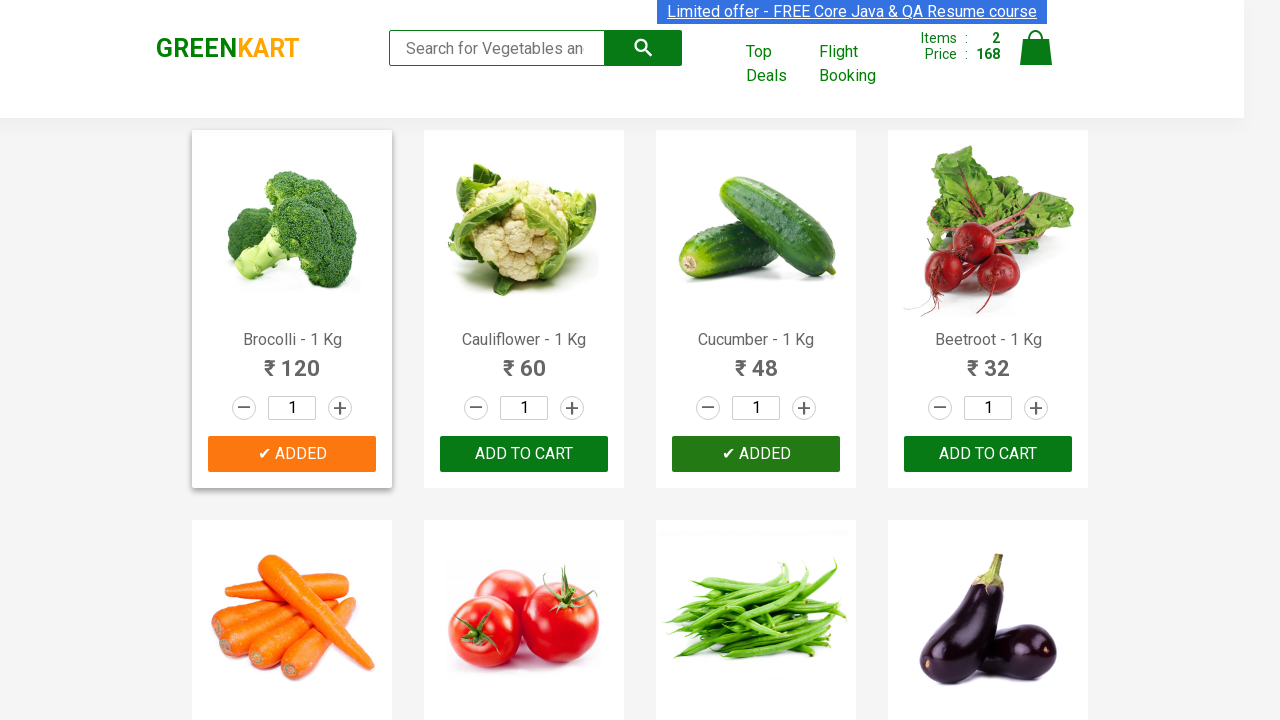

Clicked Add to Cart button for Beetroot at (988, 454) on div.product-action button >> nth=3
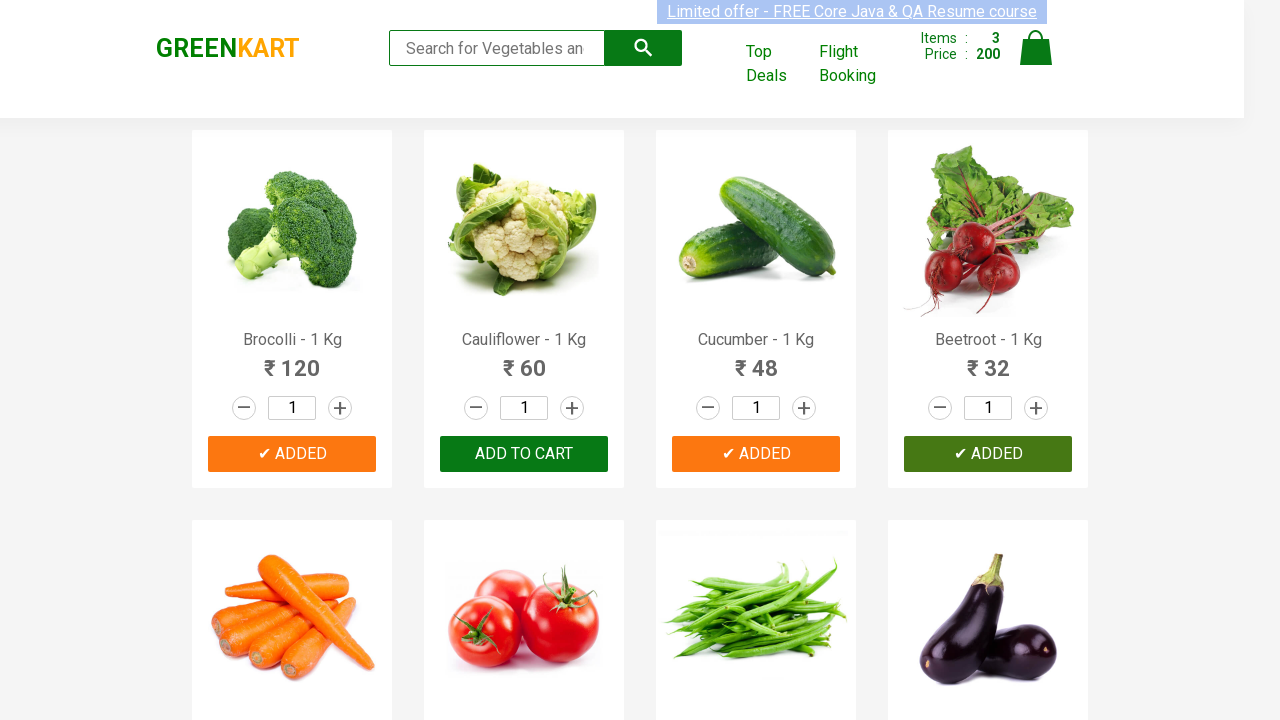

Clicked on Cart icon to view cart at (1036, 48) on img[alt='Cart']
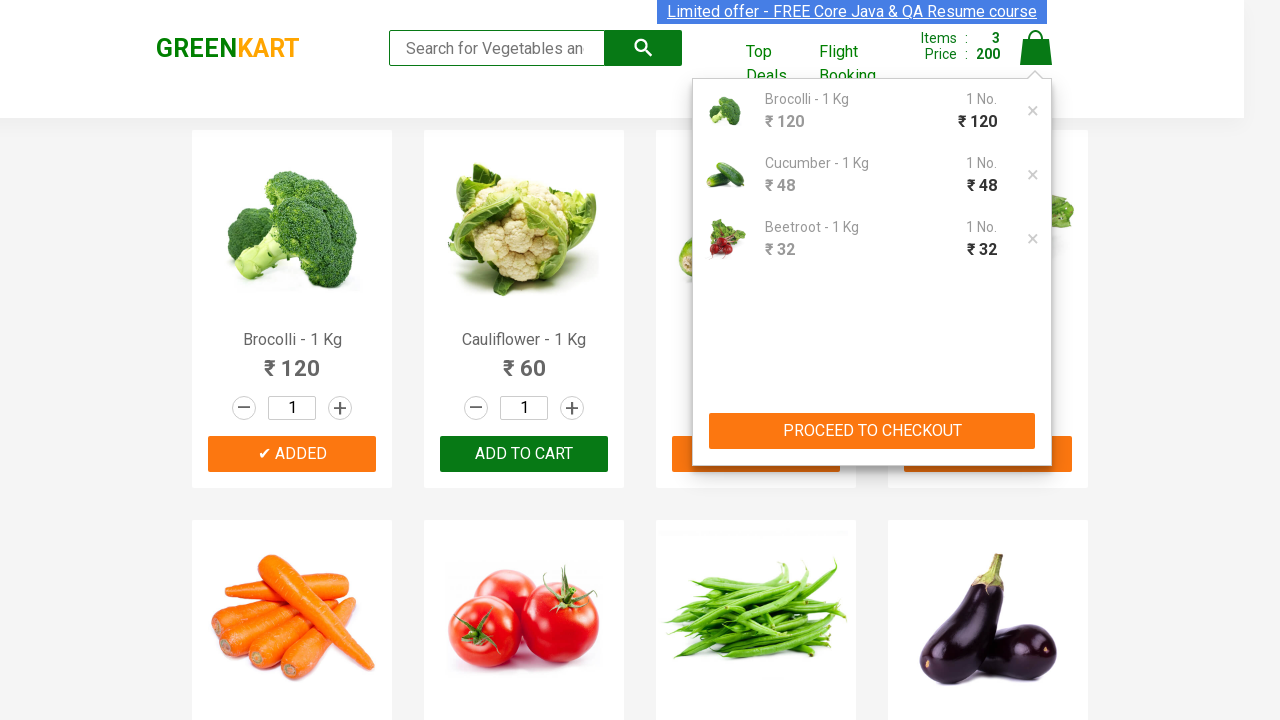

Clicked PROCEED TO CHECKOUT button at (872, 431) on xpath=//button[contains(text(),'PROCEED TO CHECKOUT')]
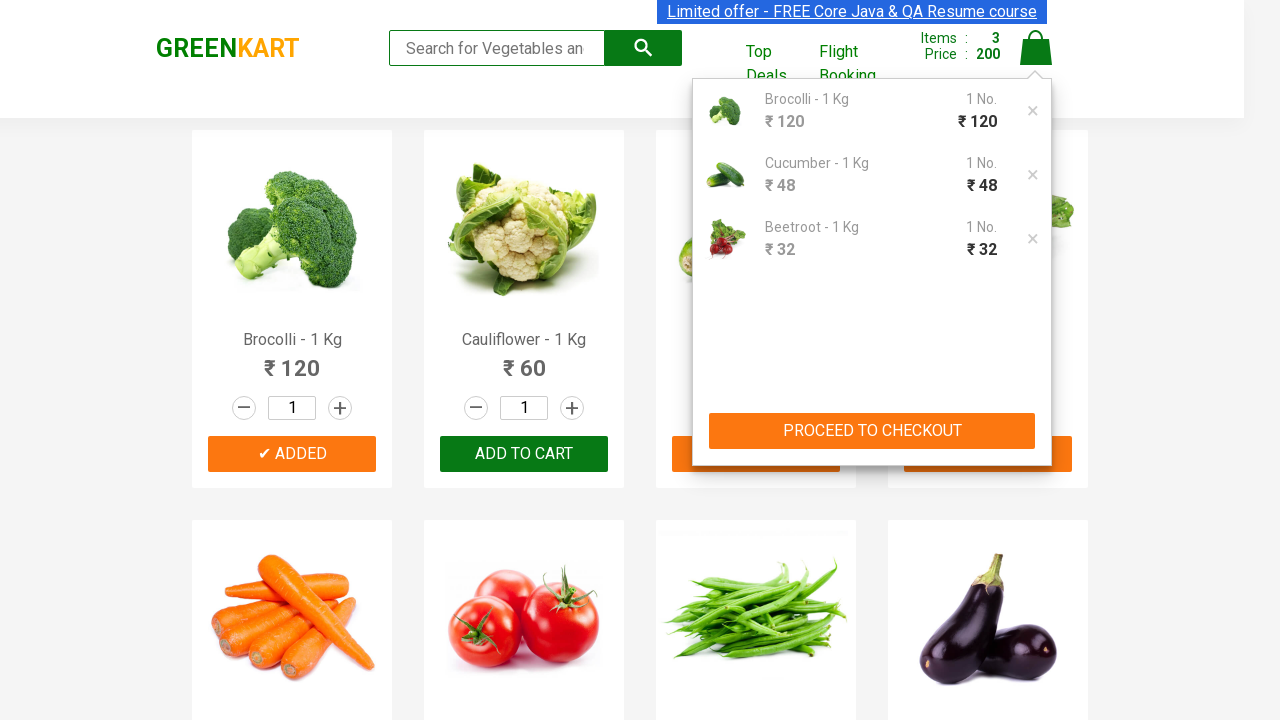

Waited for promo code input field to be visible
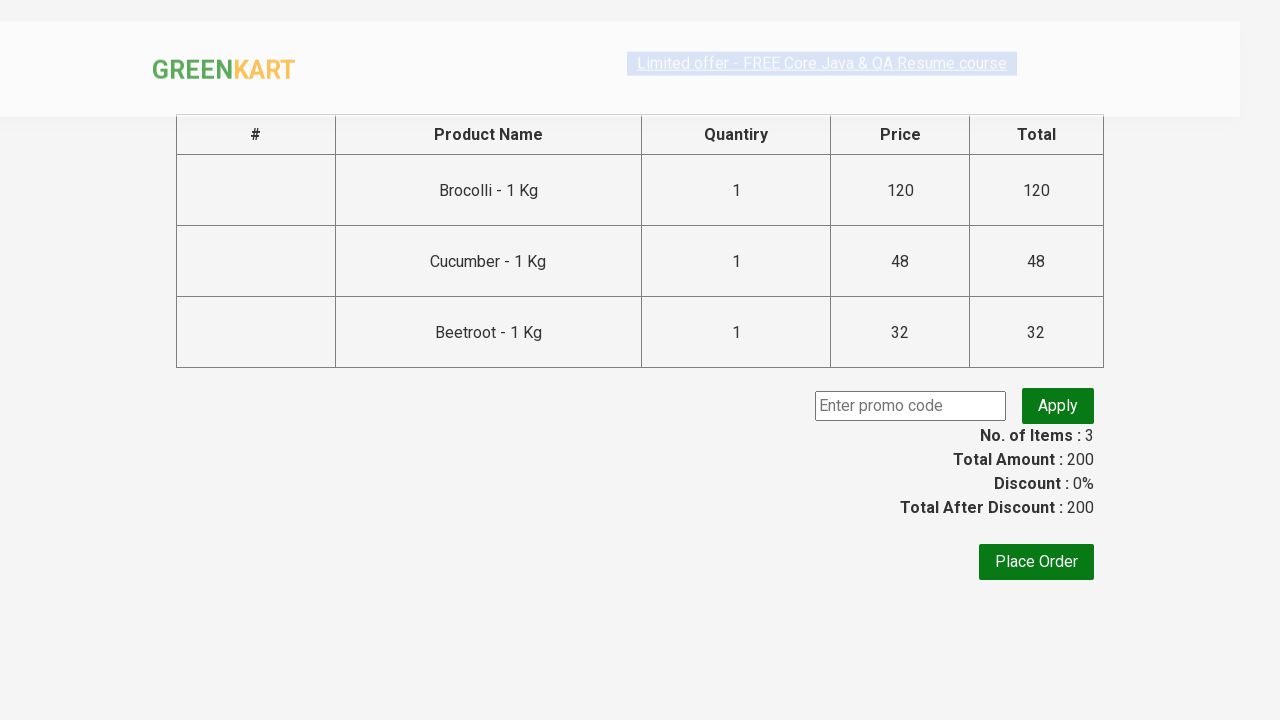

Entered promo code 'rahulshettyacademy' in the promo code field on input.promoCode
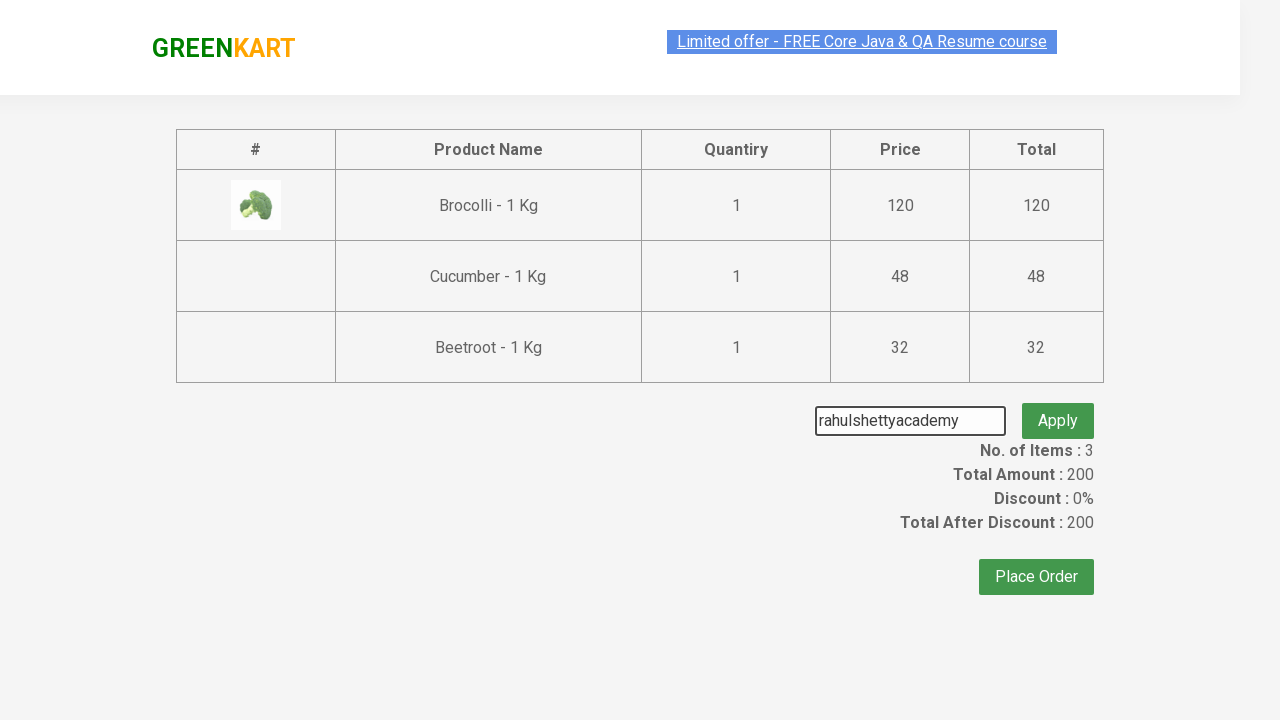

Clicked Apply button to apply the promo code at (1058, 406) on button.promoBtn
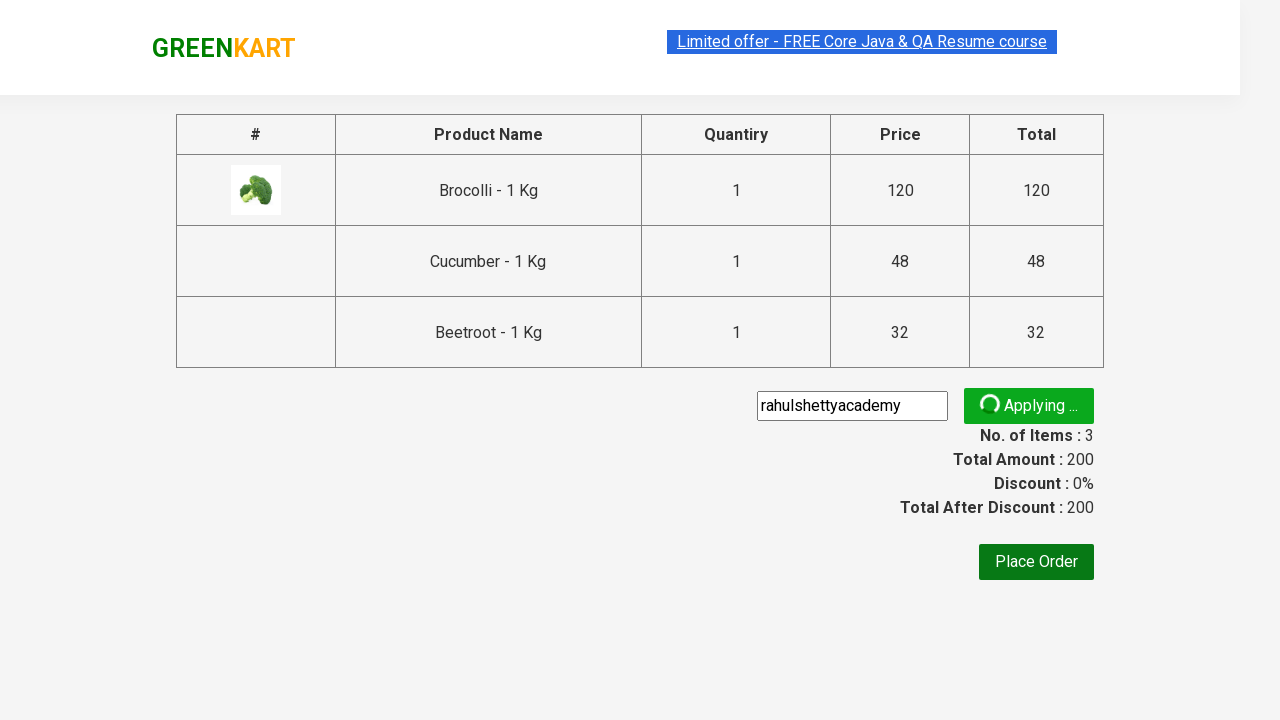

Waited for promo confirmation message to appear and verified promo was applied successfully
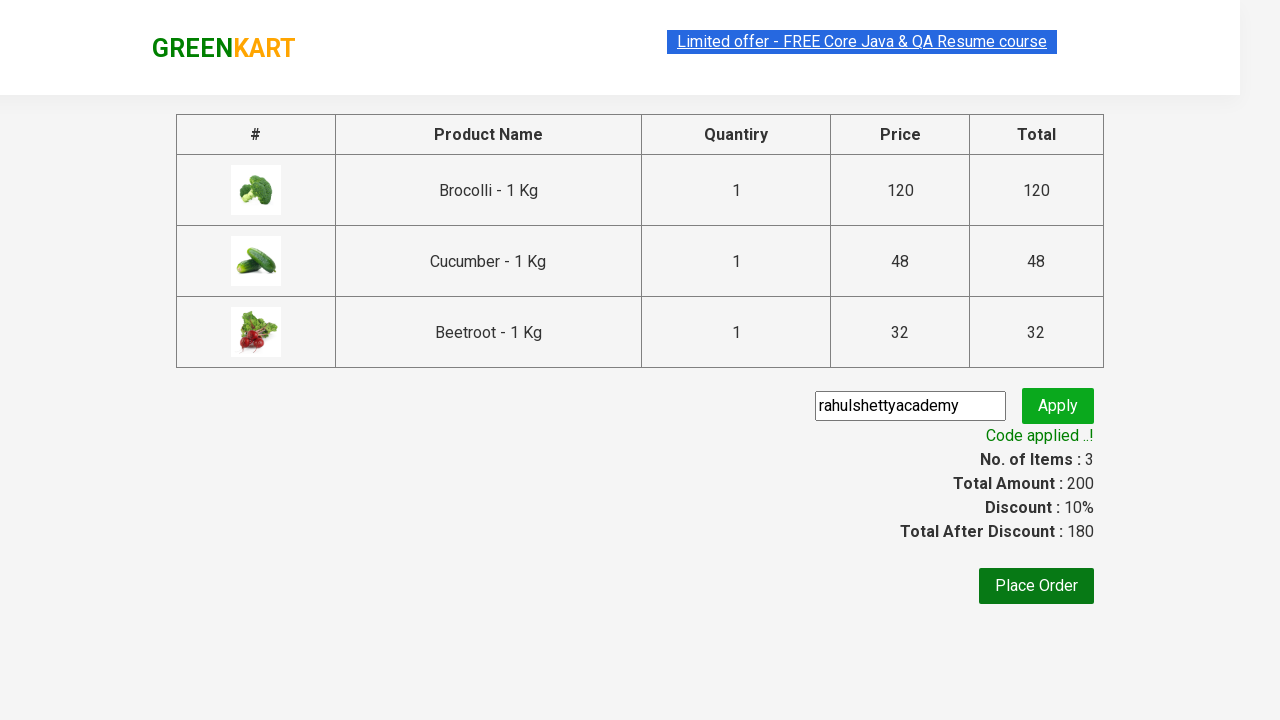

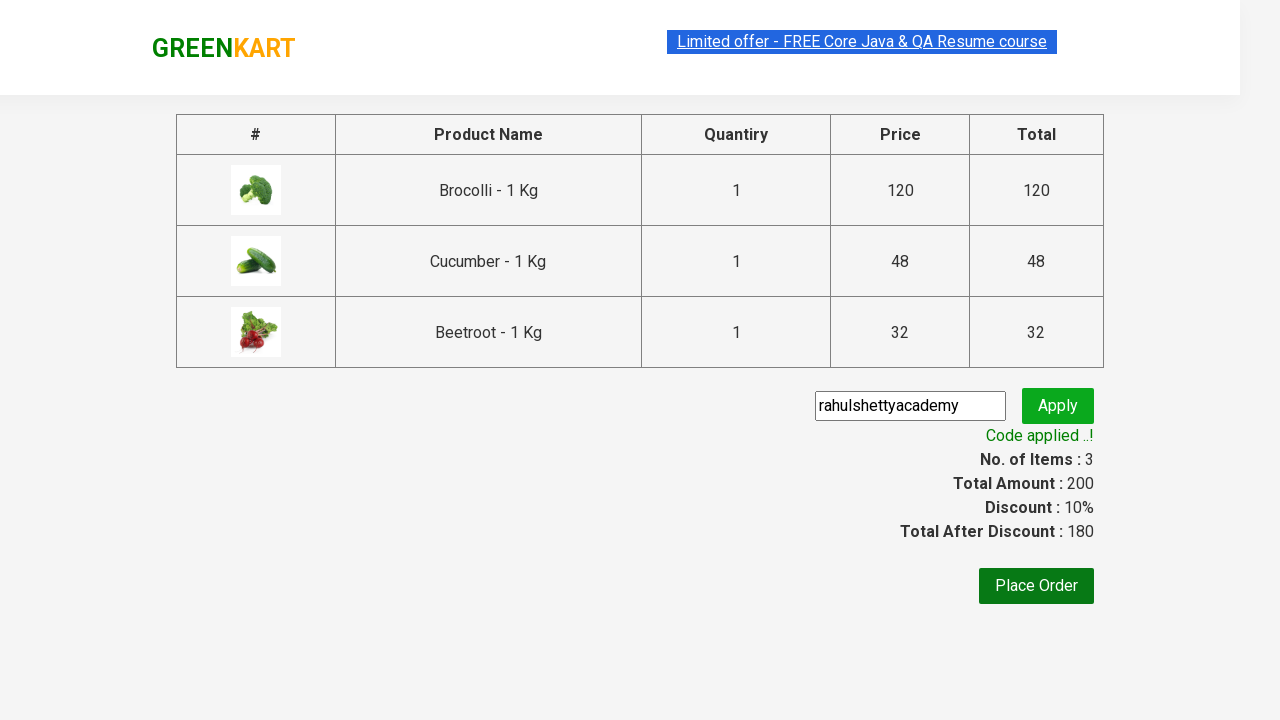